Tests that the /create page has no UI flicker on reload by checking navigation elements remain consistent before and after multiple page reloads on mobile viewport.

Starting URL: https://edu-create.vercel.app/create

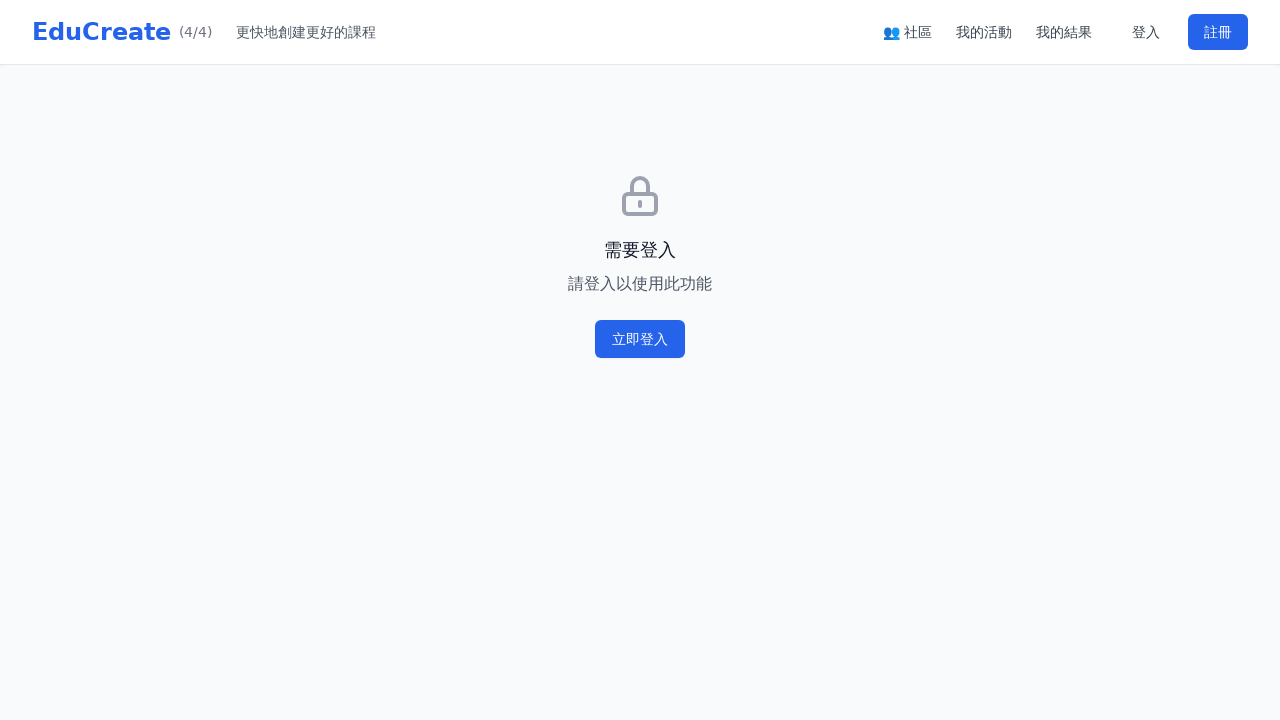

Set mobile viewport to 375x812
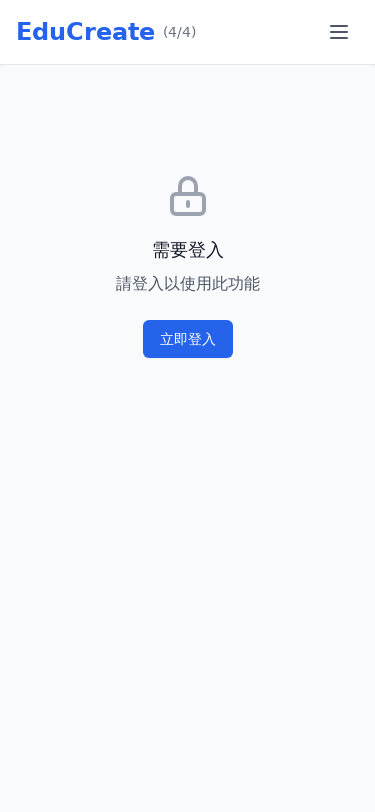

Initial page load completed (networkidle)
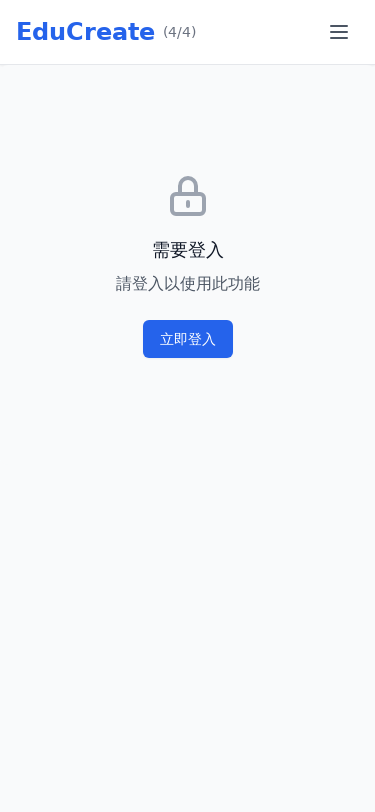

Checked initial navigation element count: 1
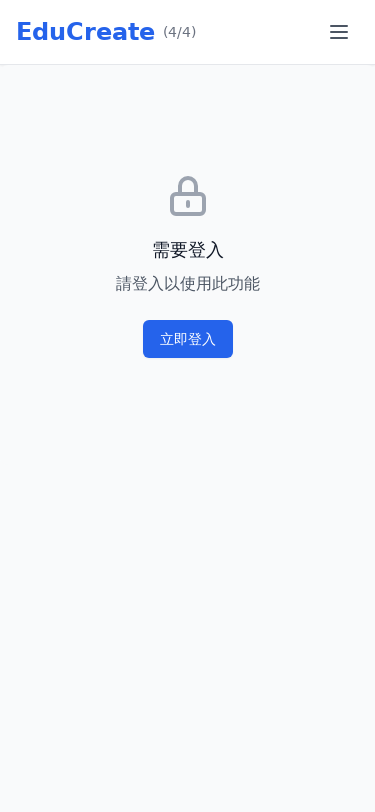

Reload #1 completed (domcontentloaded)
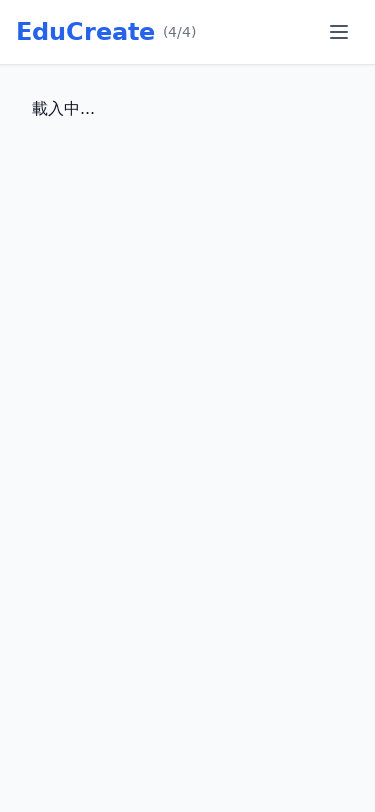

Waited 50ms after reload #1 to check for early flicker
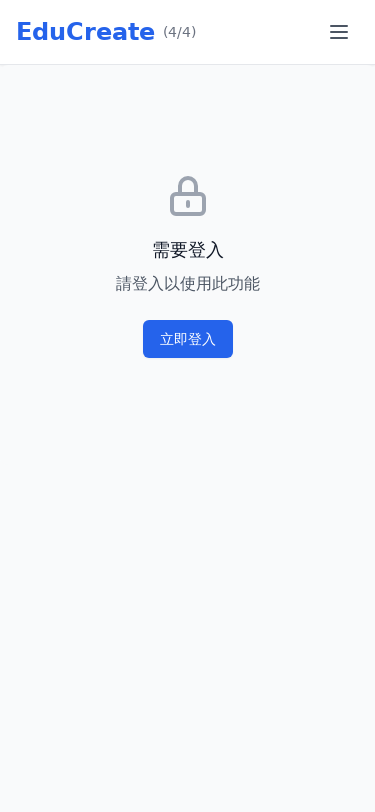

Reload #1 early navigation element count: 1
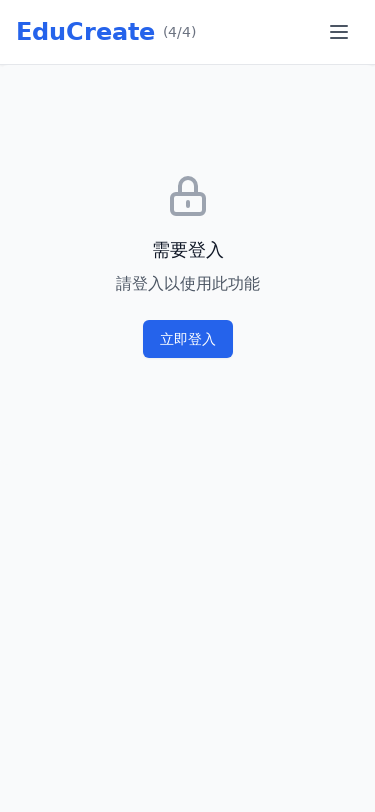

Reload #1 full page load completed (networkidle)
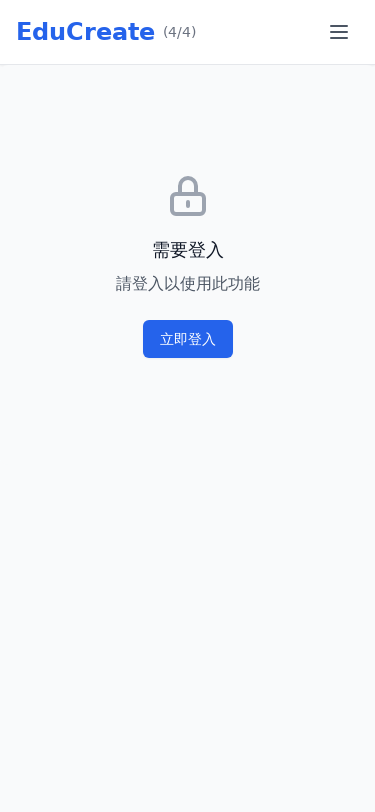

Reload #1 final navigation element count: 1
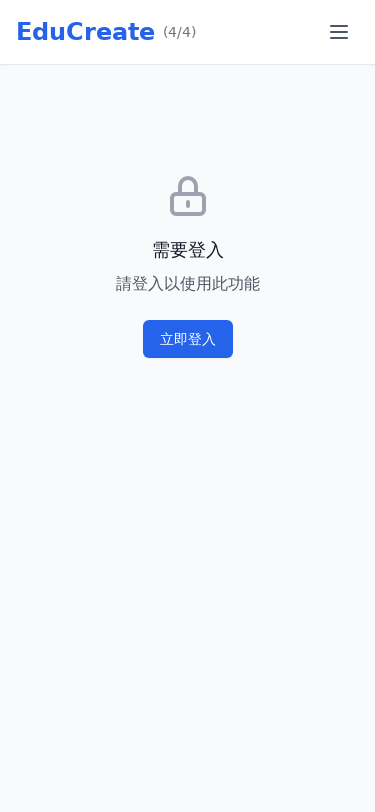

Reload #2 completed (domcontentloaded)
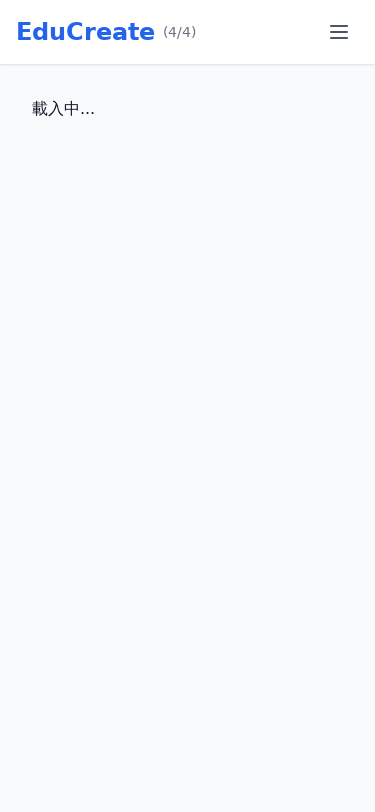

Waited 50ms after reload #2 to check for early flicker
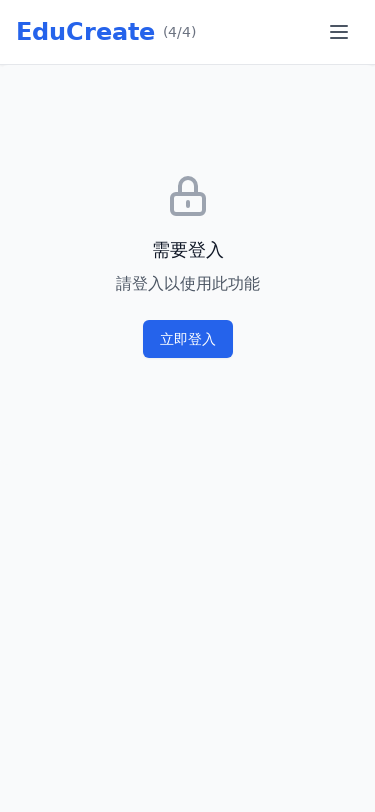

Reload #2 early navigation element count: 1
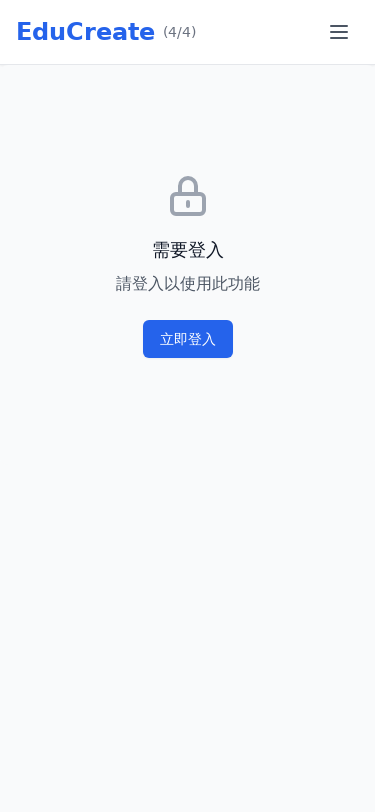

Reload #2 full page load completed (networkidle)
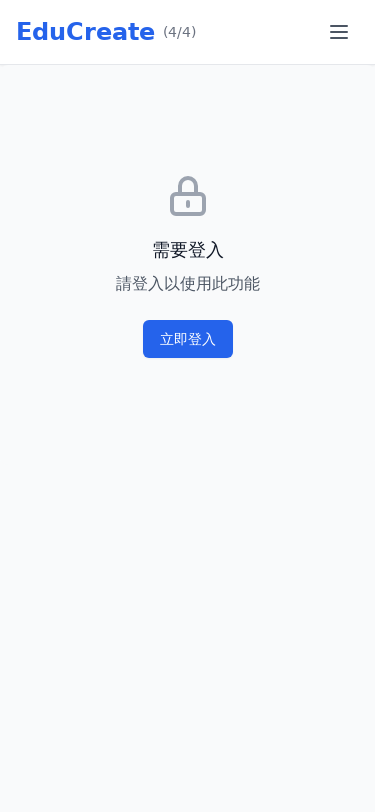

Reload #2 final navigation element count: 1
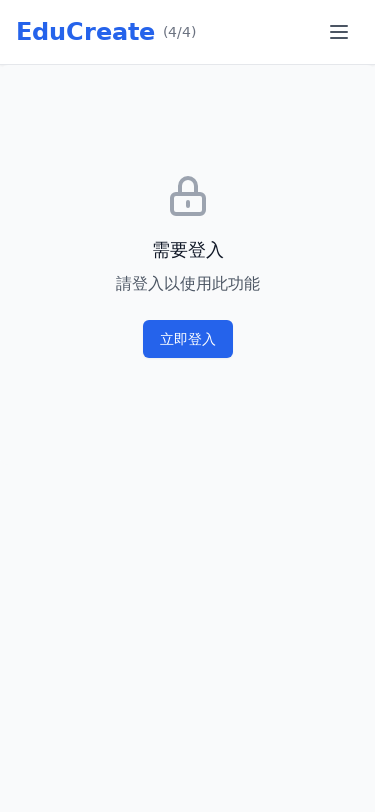

Reload #3 completed (domcontentloaded)
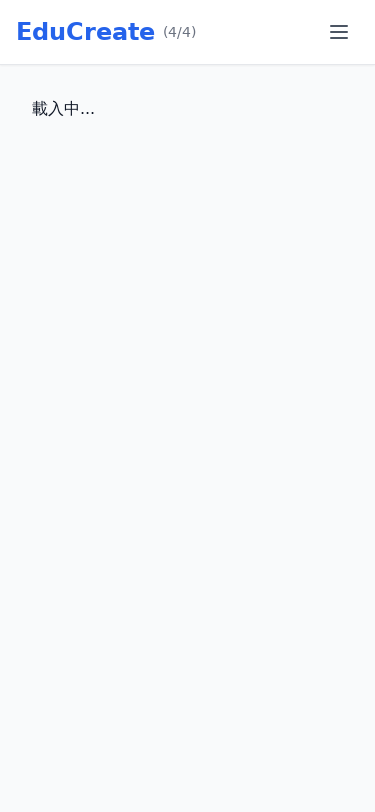

Waited 50ms after reload #3 to check for early flicker
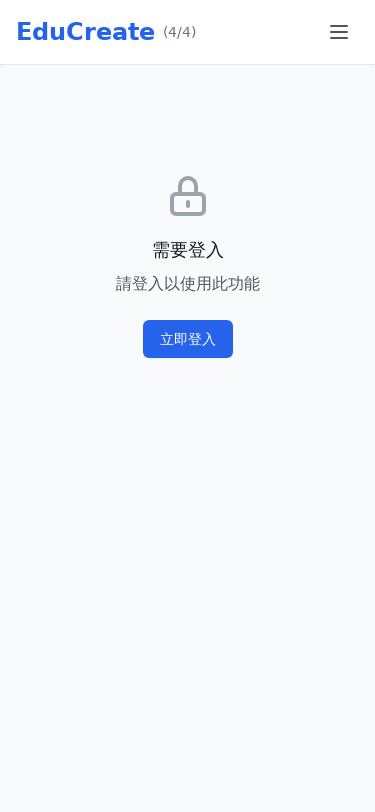

Reload #3 early navigation element count: 1
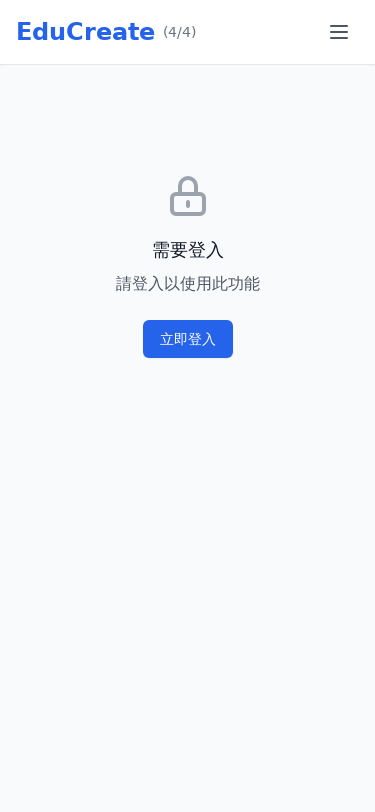

Reload #3 full page load completed (networkidle)
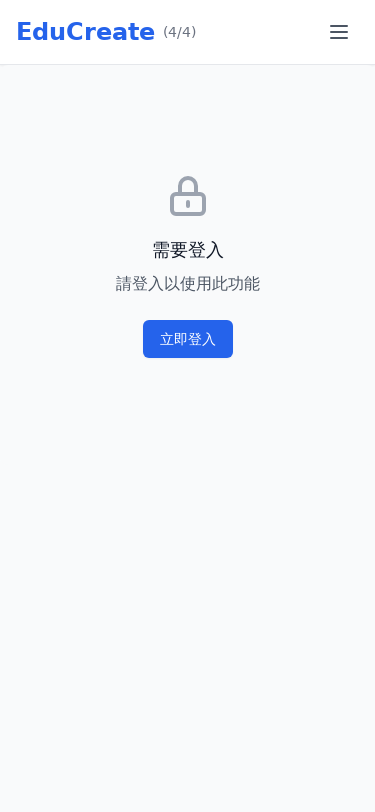

Reload #3 final navigation element count: 1
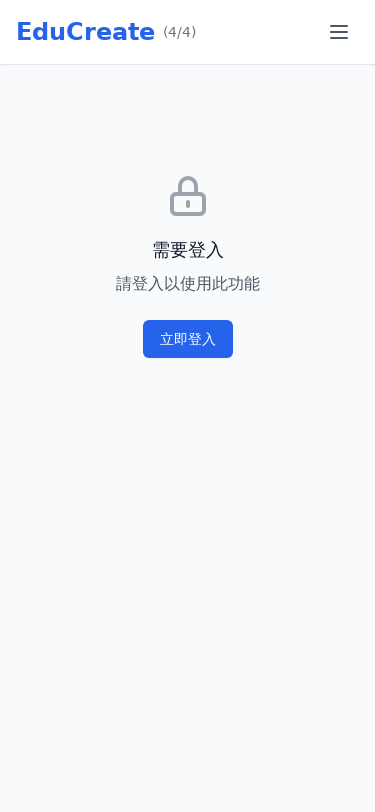

Reload #4 completed (domcontentloaded)
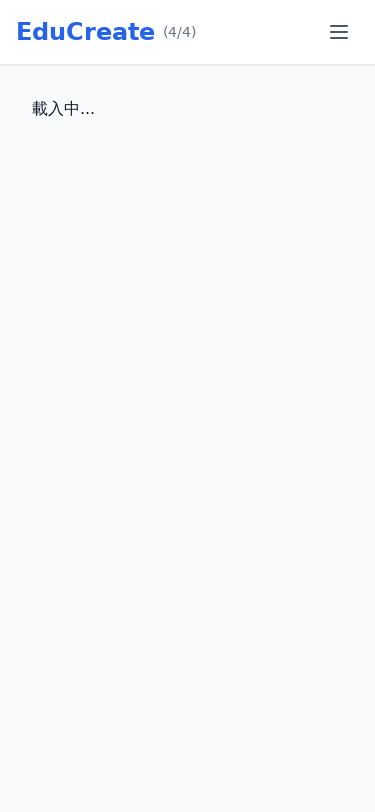

Waited 50ms after reload #4 to check for early flicker
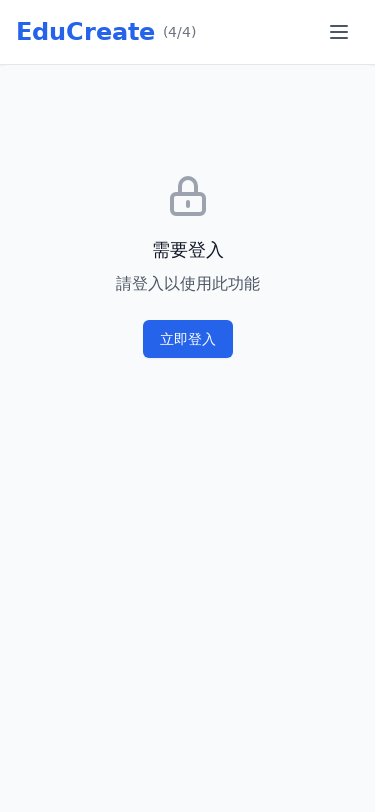

Reload #4 early navigation element count: 1
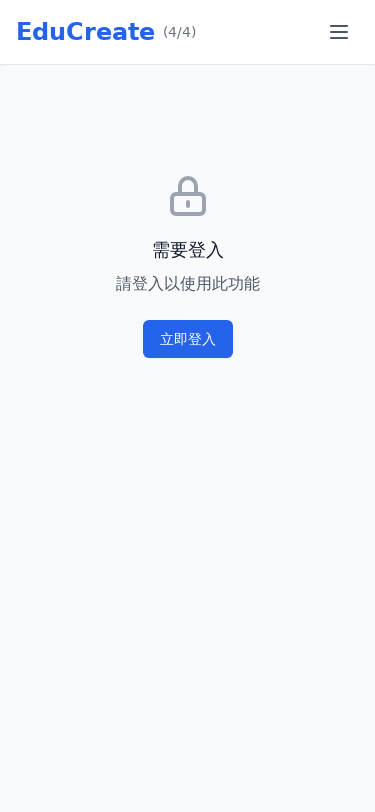

Reload #4 full page load completed (networkidle)
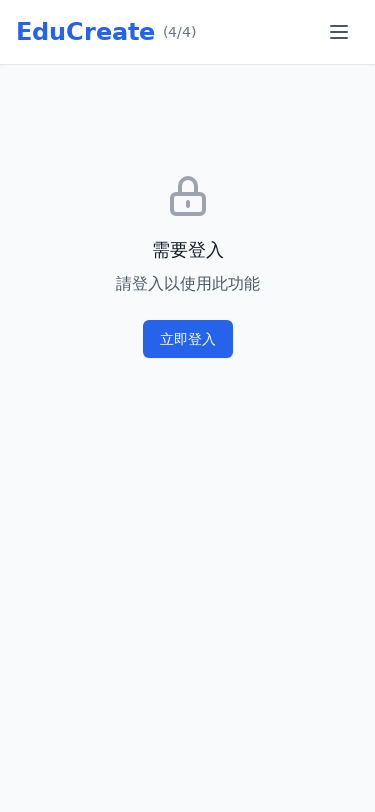

Reload #4 final navigation element count: 1
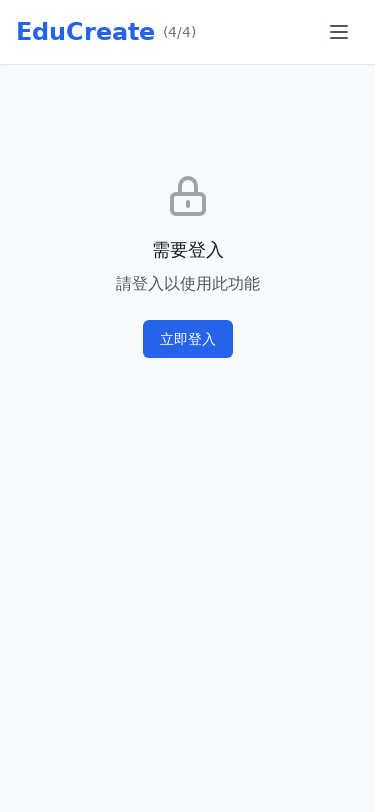

Reload #5 completed (domcontentloaded)
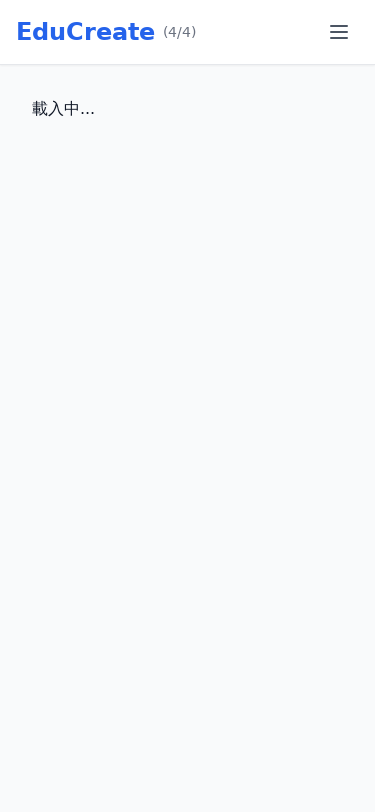

Waited 50ms after reload #5 to check for early flicker
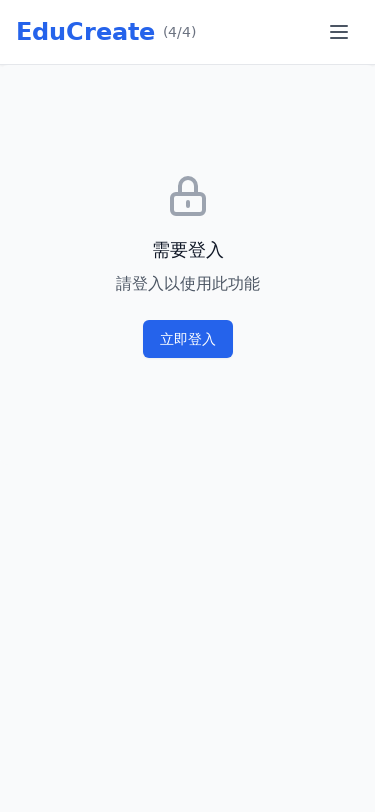

Reload #5 early navigation element count: 1
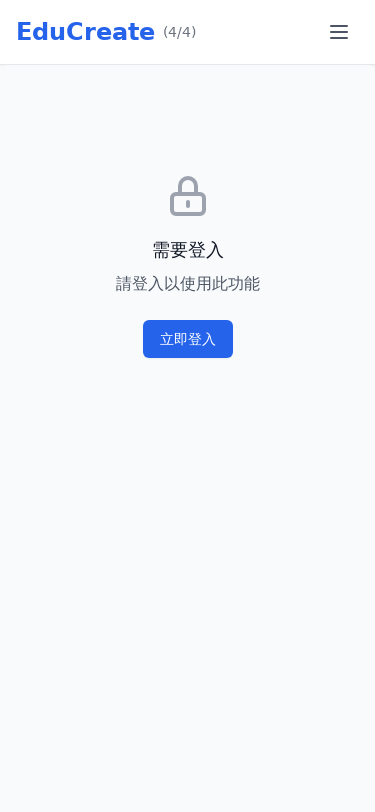

Reload #5 full page load completed (networkidle)
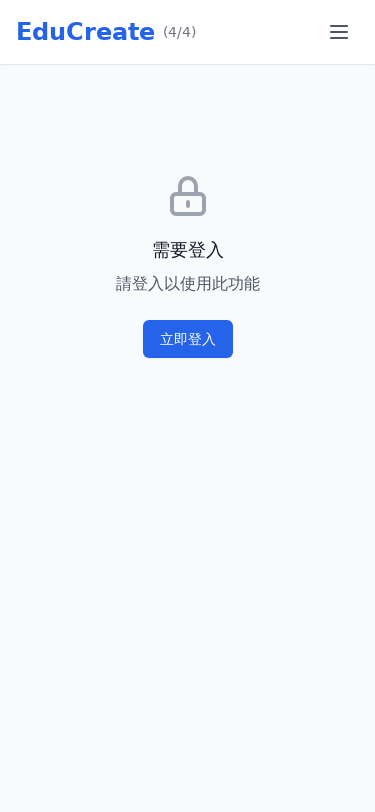

Reload #5 final navigation element count: 1
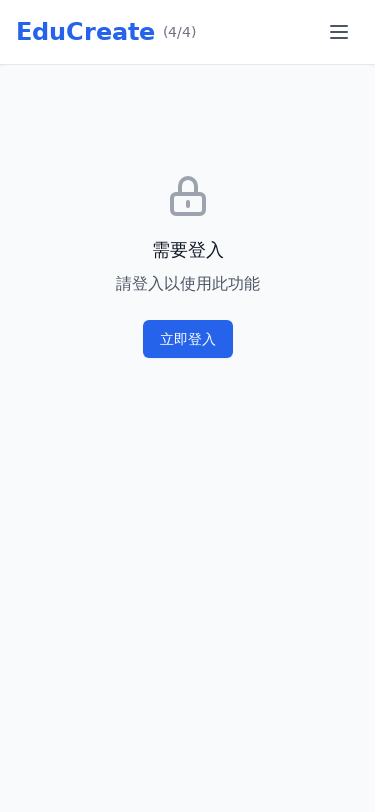

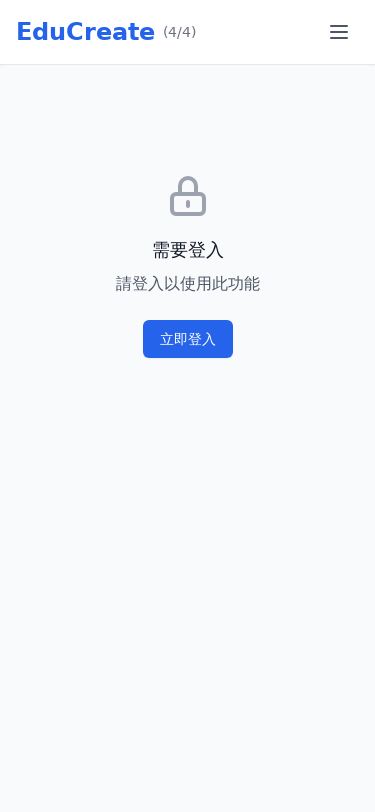